Navigates to a demo table page and counts the number of employees in each department by extracting department data from table cells

Starting URL: http://automationbykrishna.com/

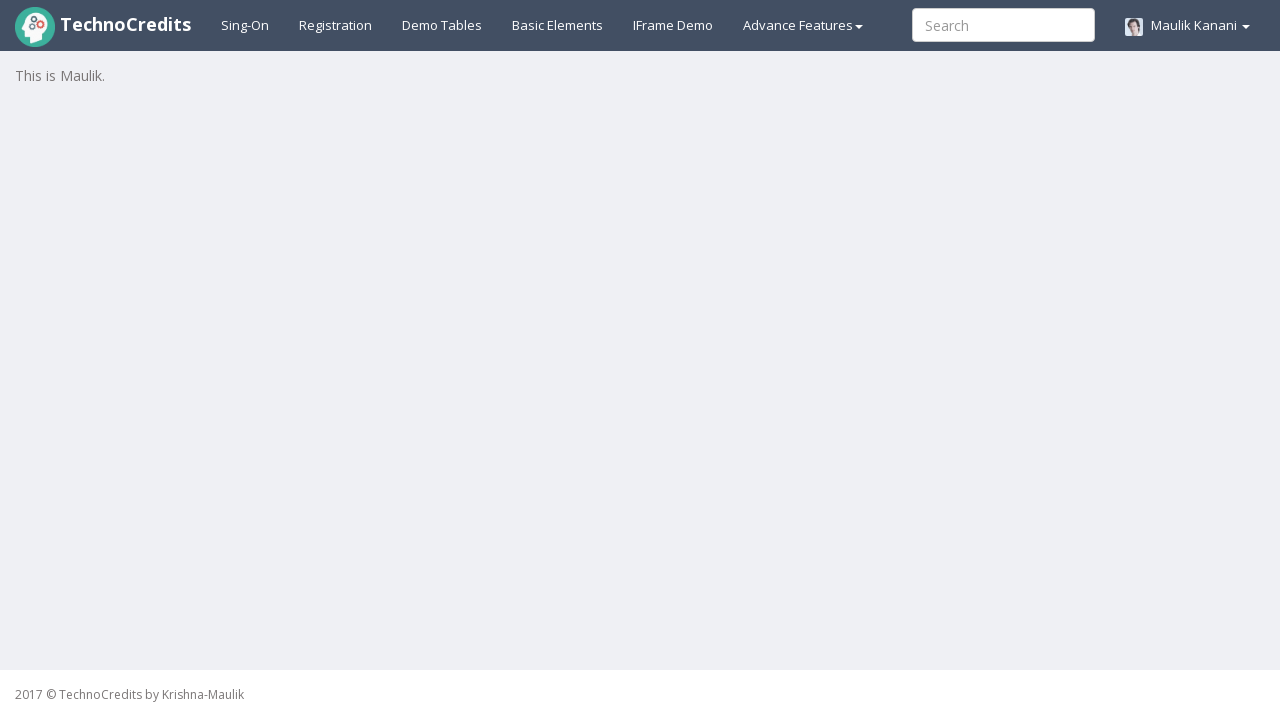

Clicked on Demo Table link to navigate to the table page at (442, 25) on #demotable
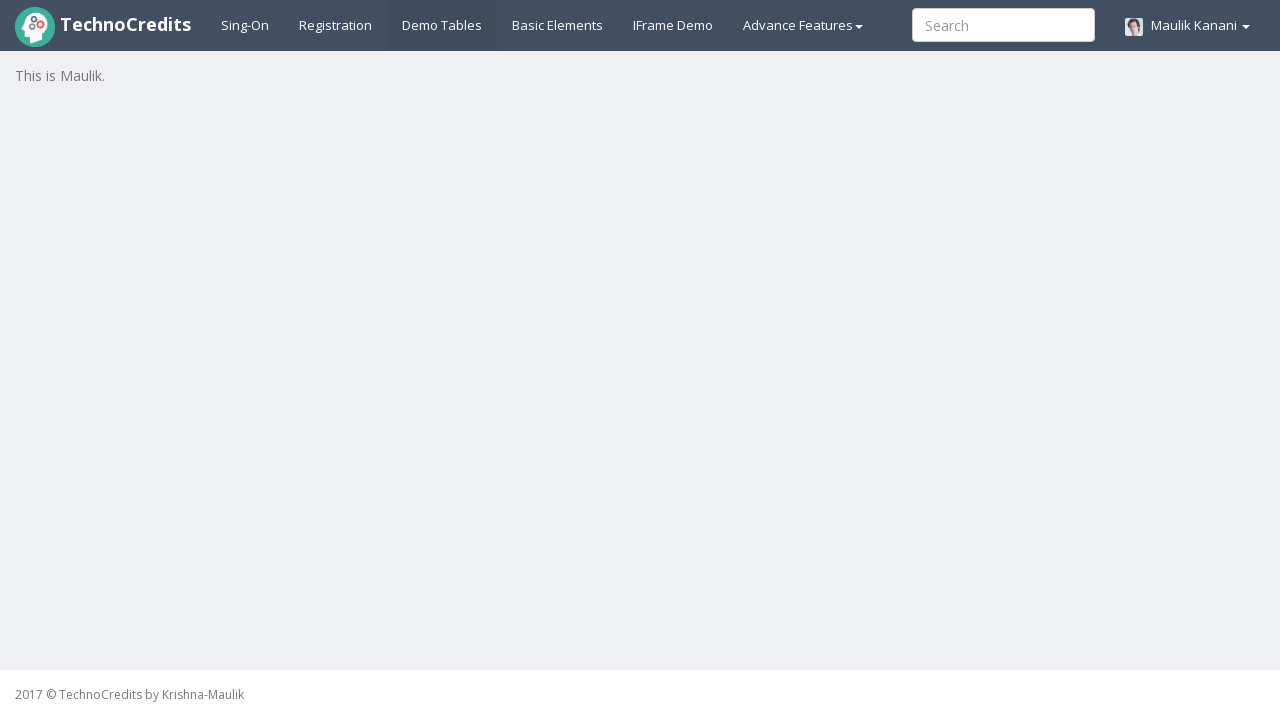

Table loaded successfully
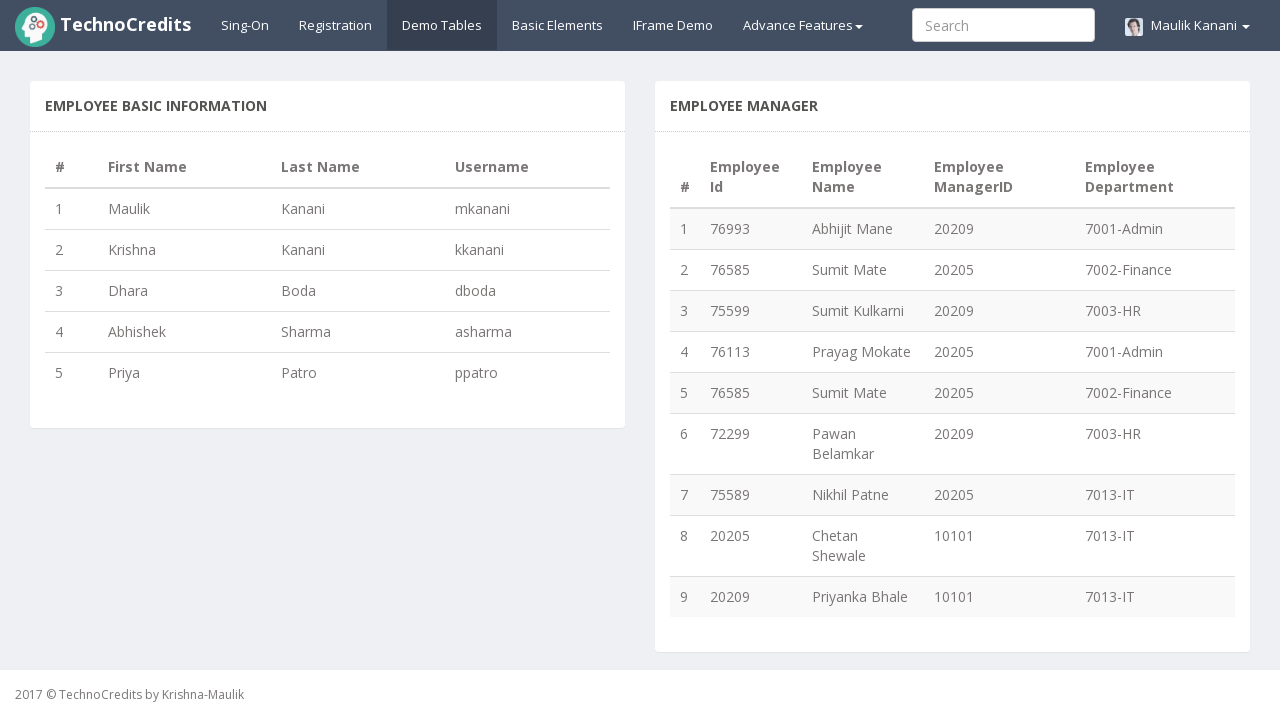

Retrieved all department cells from the table
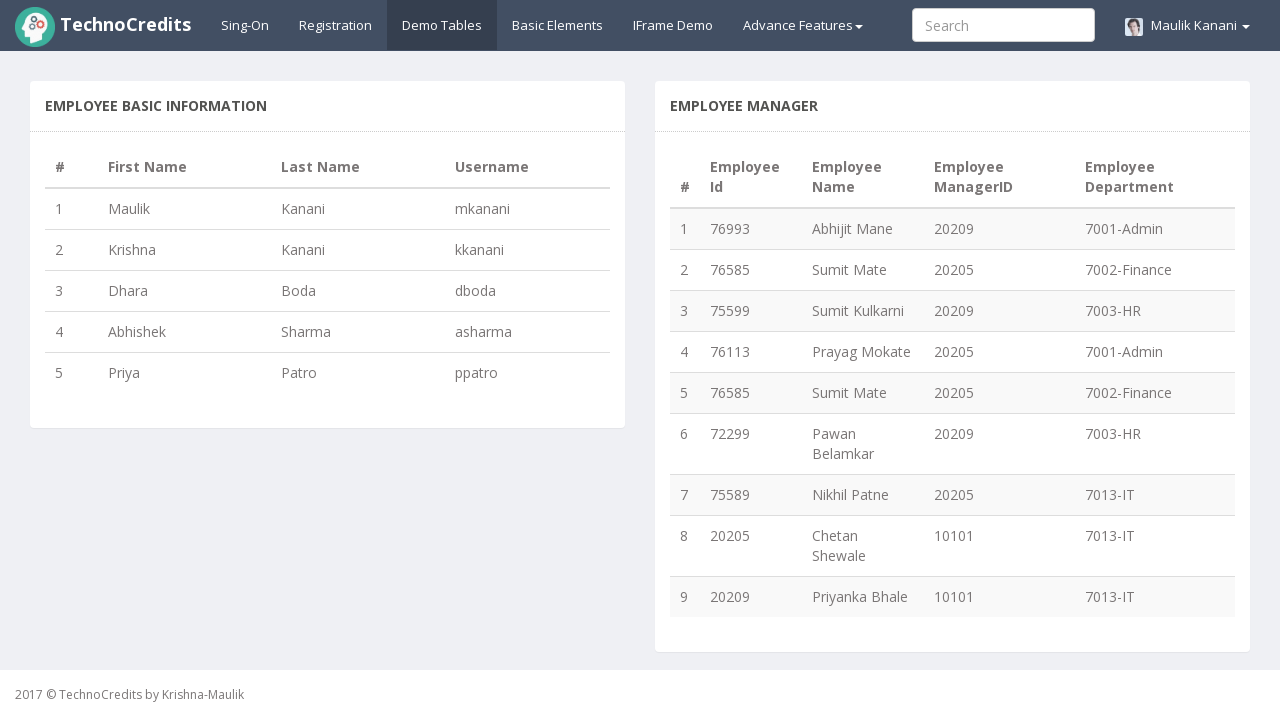

Processed department data and counted employees per department
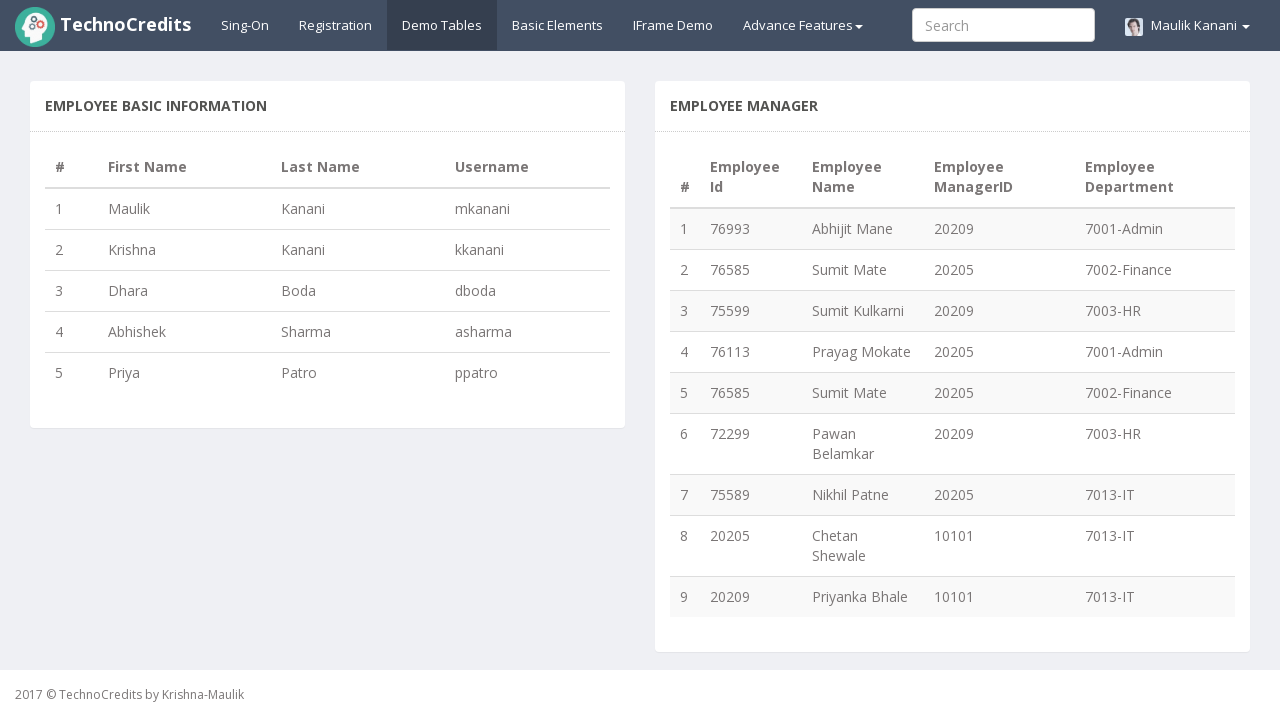

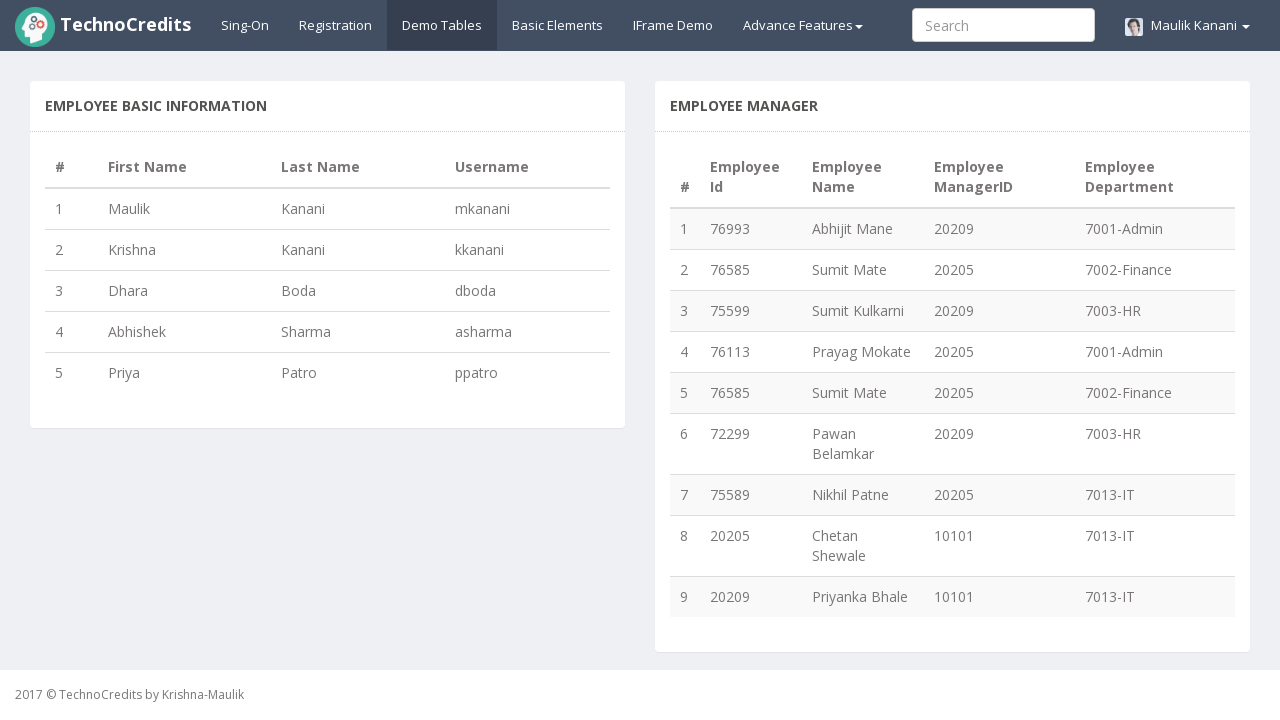